Tests double-click functionality by switching to an iframe and double-clicking text to change its color, then verifying the style attribute contains "red"

Starting URL: https://www.w3schools.com/tags/tryit.asp?filename=tryhtml5_ev_ondblclick2

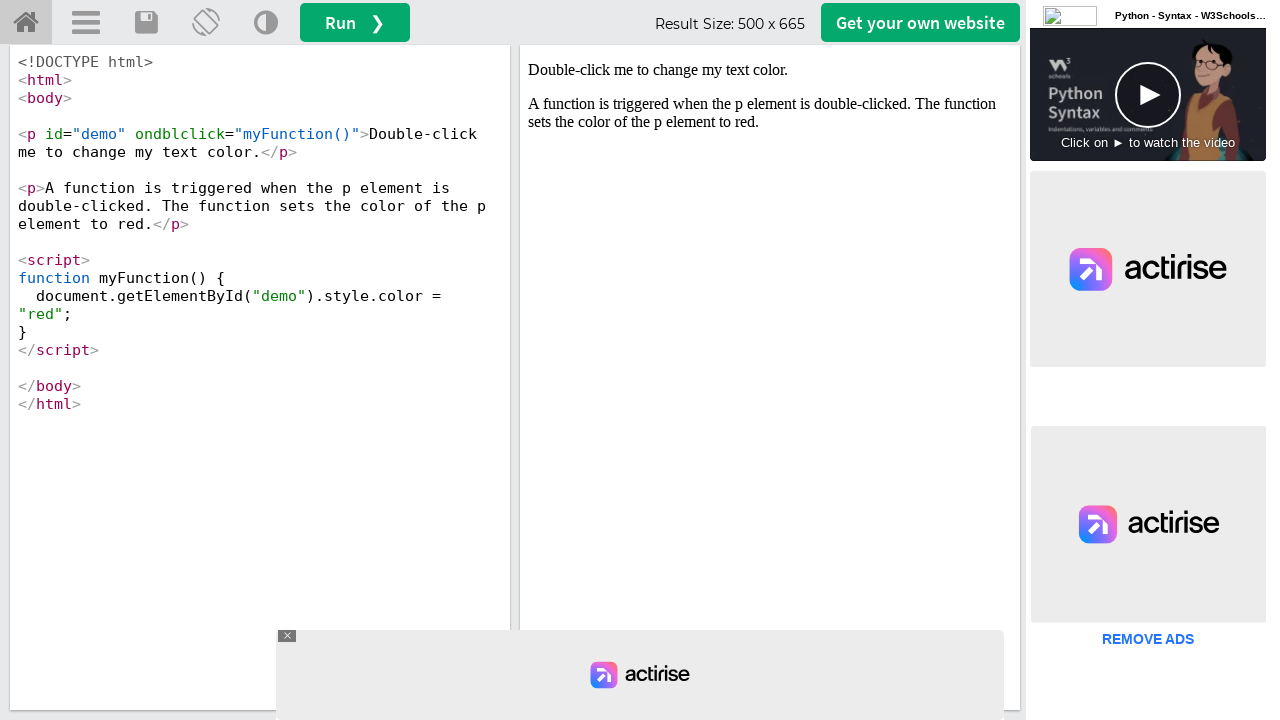

Located iframe with id 'iframeResult'
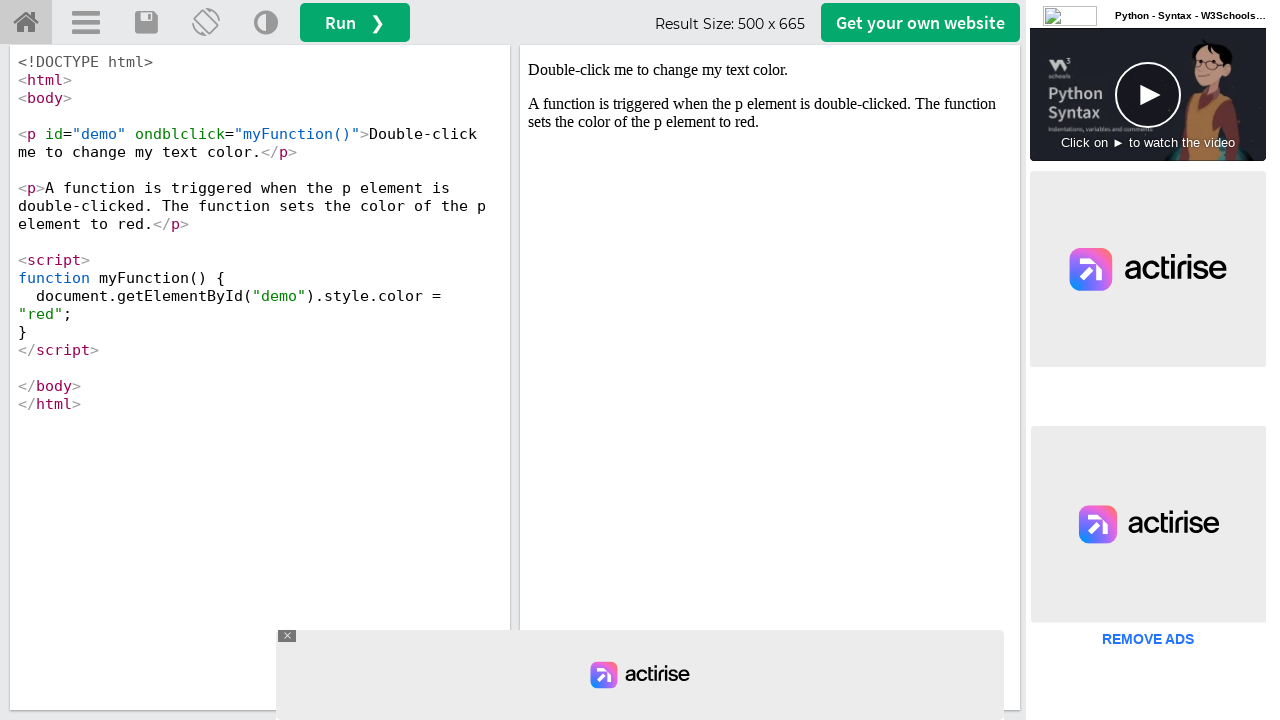

Double-clicked on #demo element to trigger ondblclick event at (770, 70) on iframe[id='iframeResult'] >> internal:control=enter-frame >> #demo
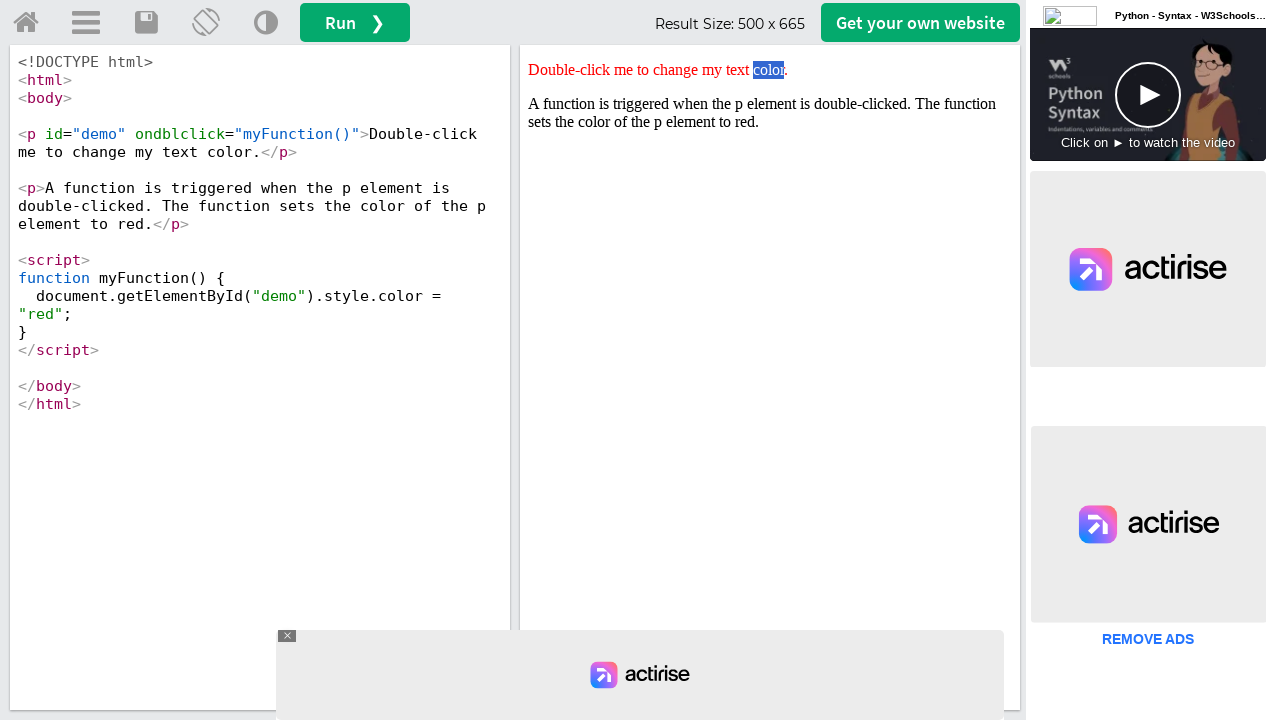

Retrieved style attribute from #demo element
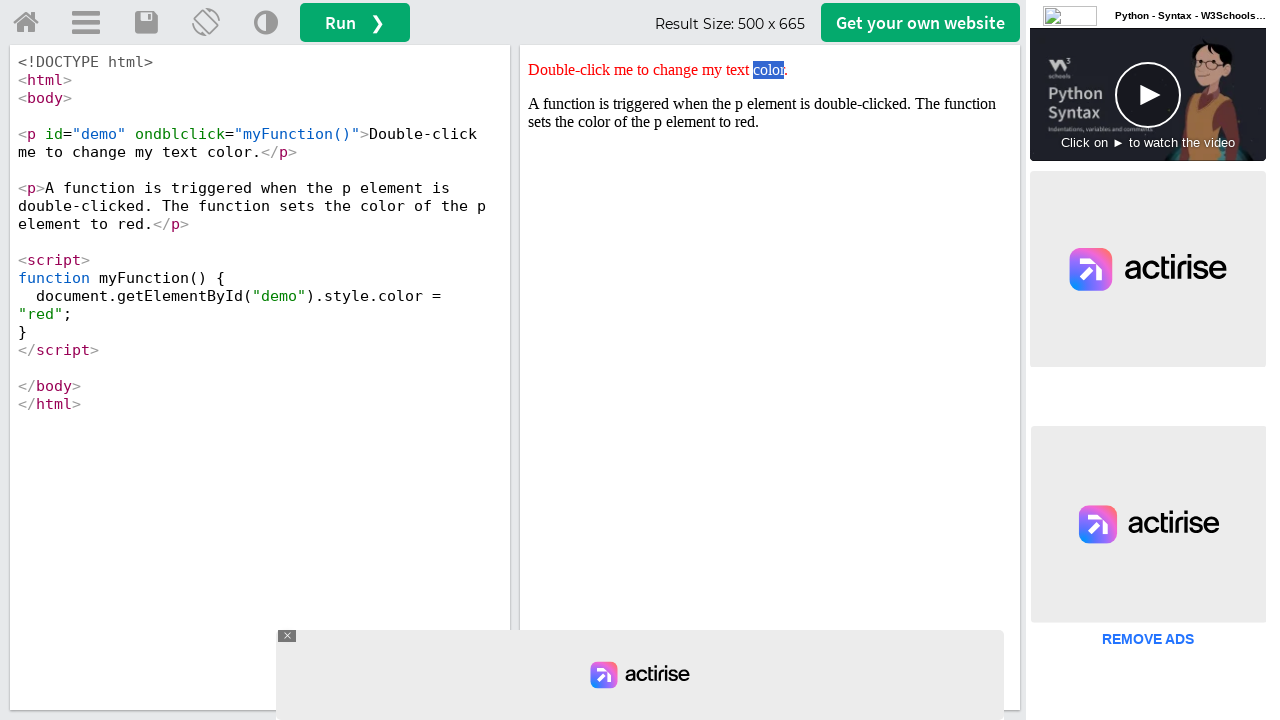

Verified that style attribute contains 'red'
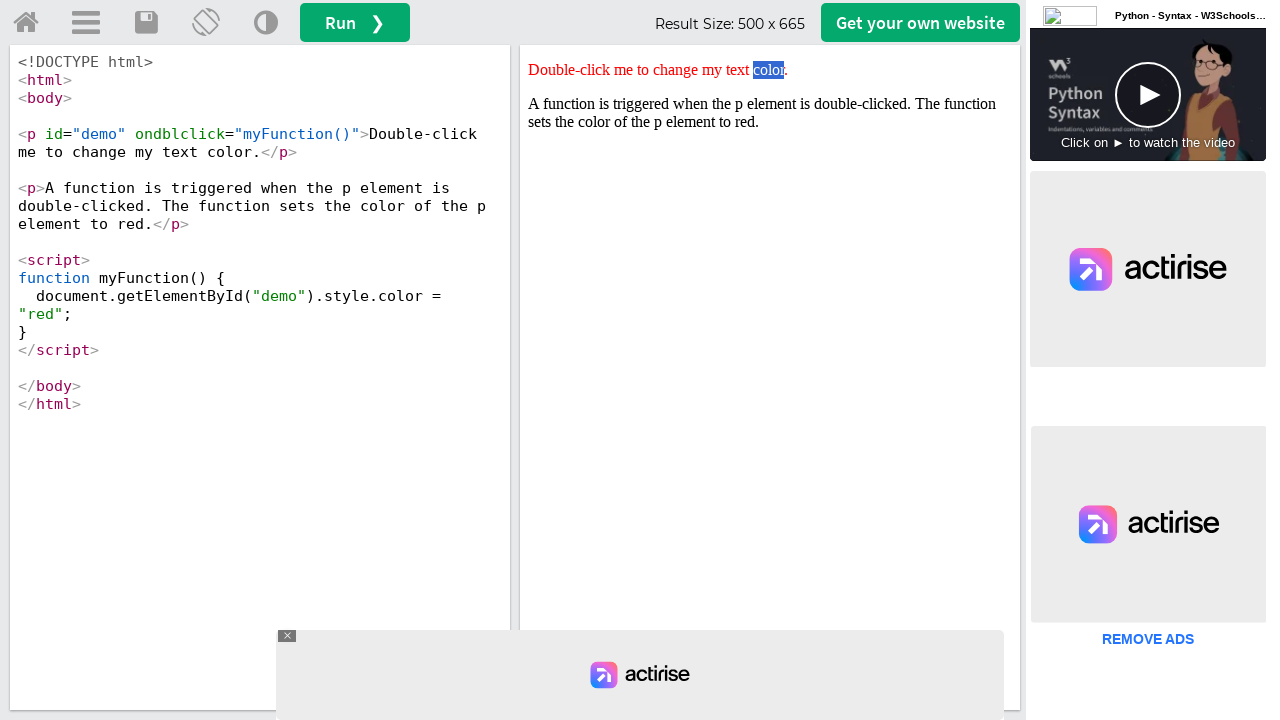

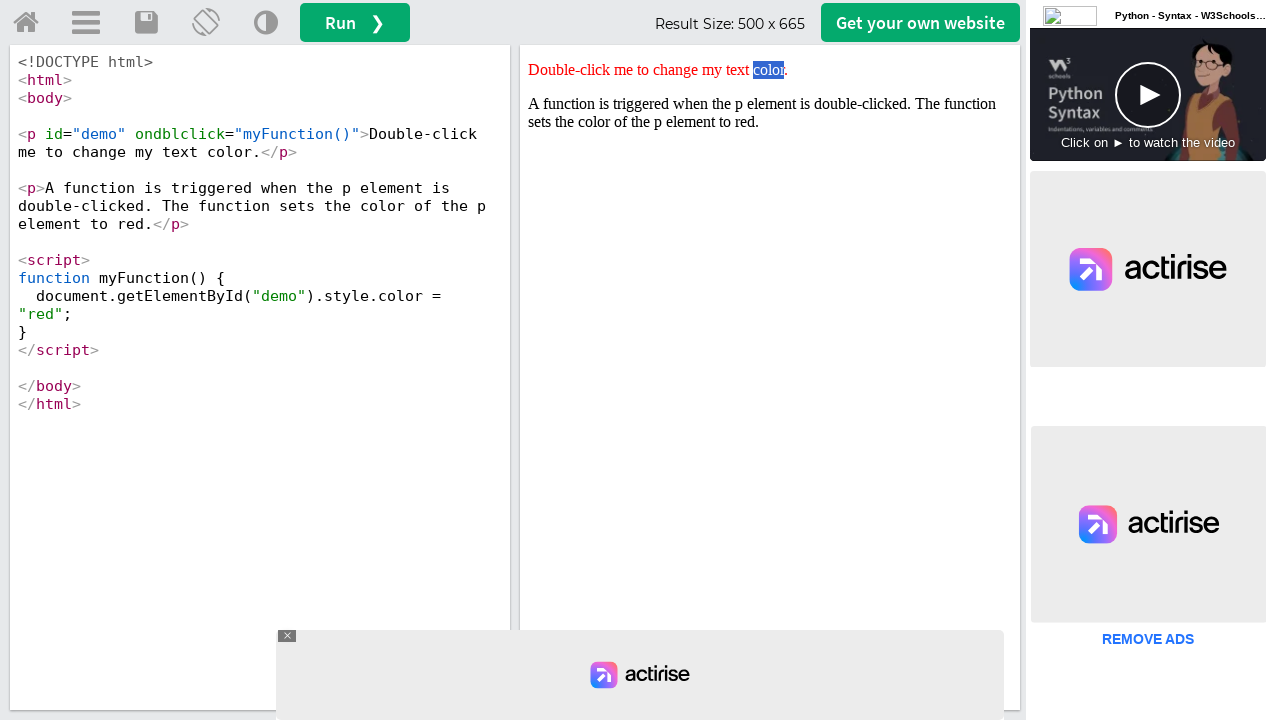